Tests hover interaction by hovering over an image and clicking a revealed link

Starting URL: https://the-internet.herokuapp.com/hovers

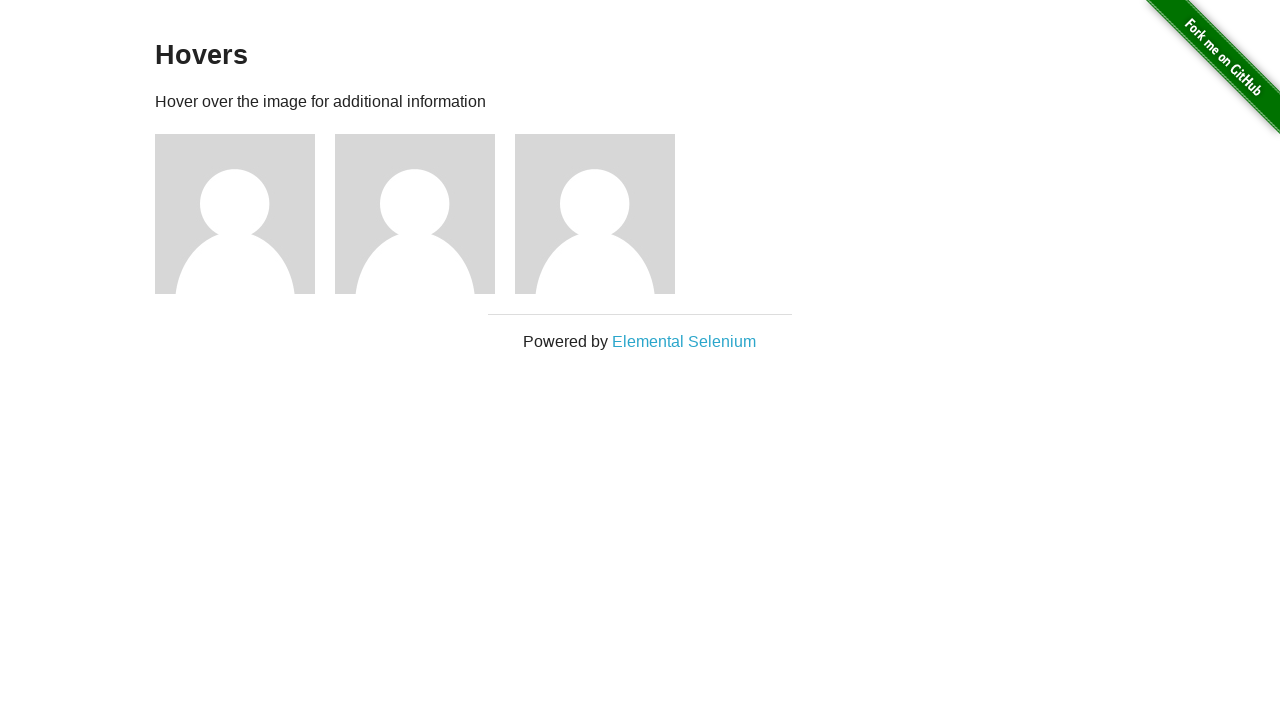

Hovered over the third figure/image on the hovers page at (605, 214) on xpath=//div[@class='figure'][3]
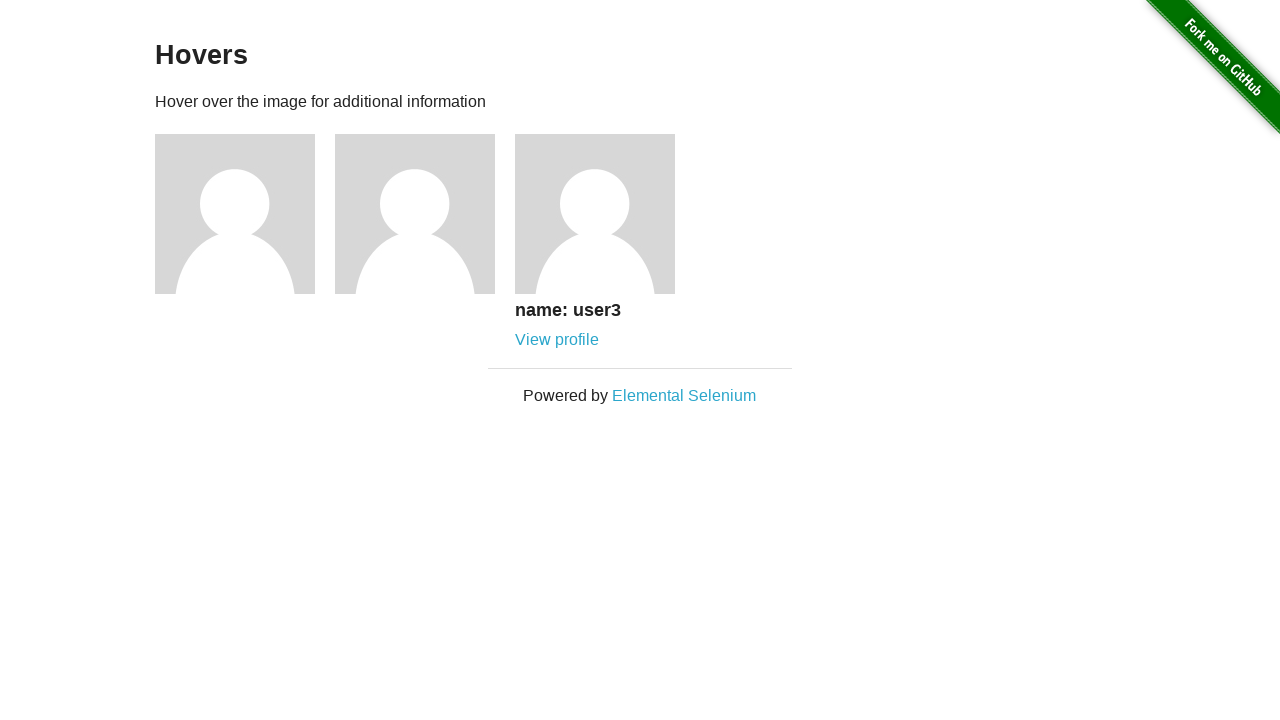

Hovered over the 'View profile' link to reveal it at (557, 340) on xpath=//div[@class='figure'][3]//a[contains(text(),'View profile')]
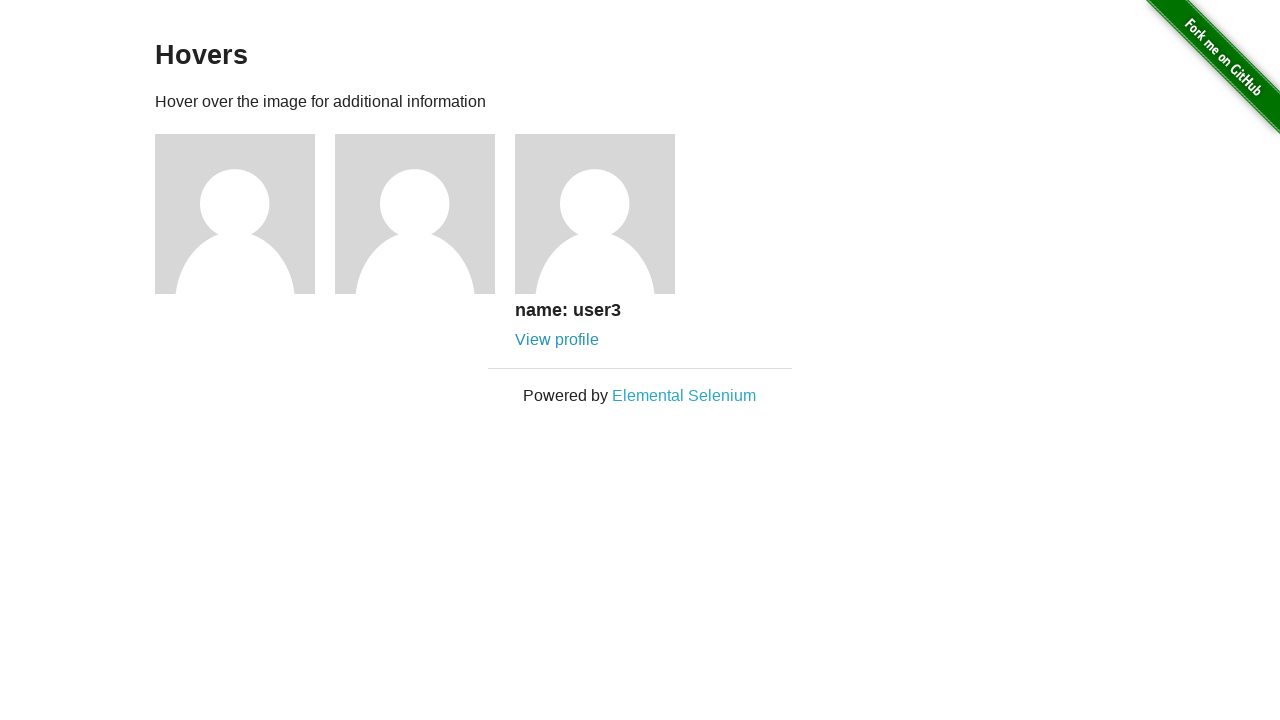

Clicked the 'View profile' link at (557, 340) on xpath=//div[@class='figure'][3]//a[contains(text(),'View profile')]
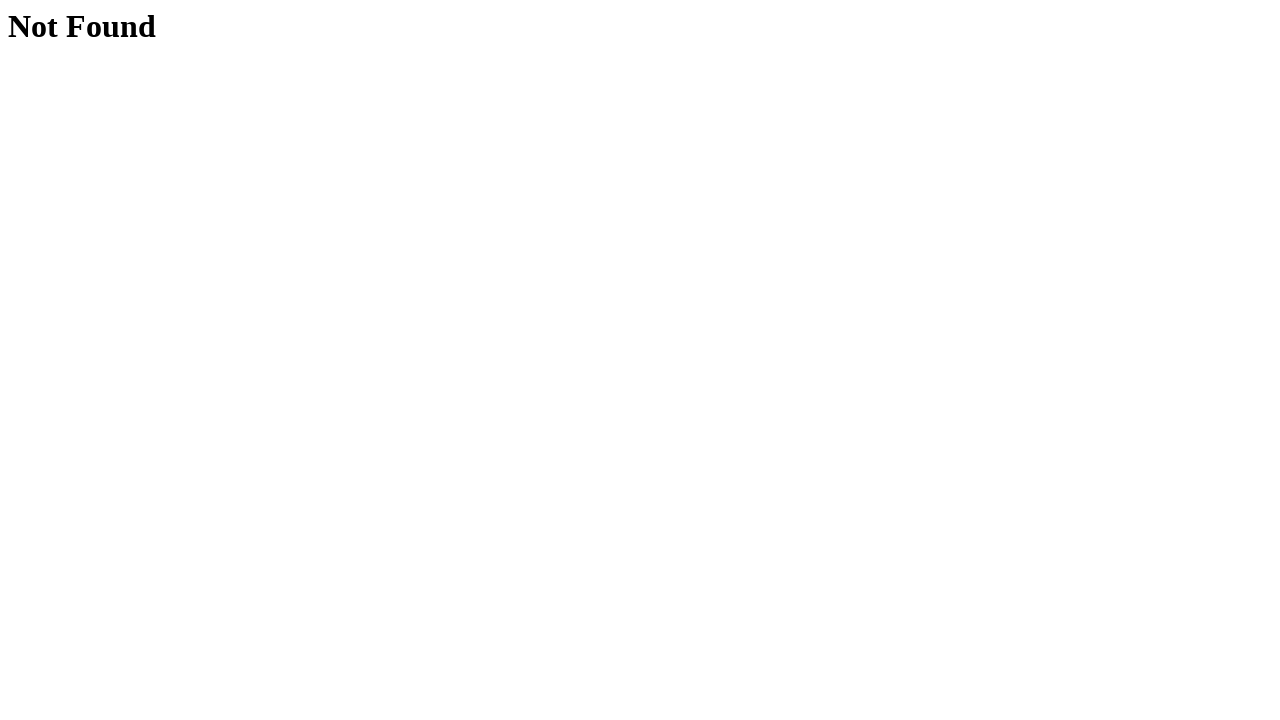

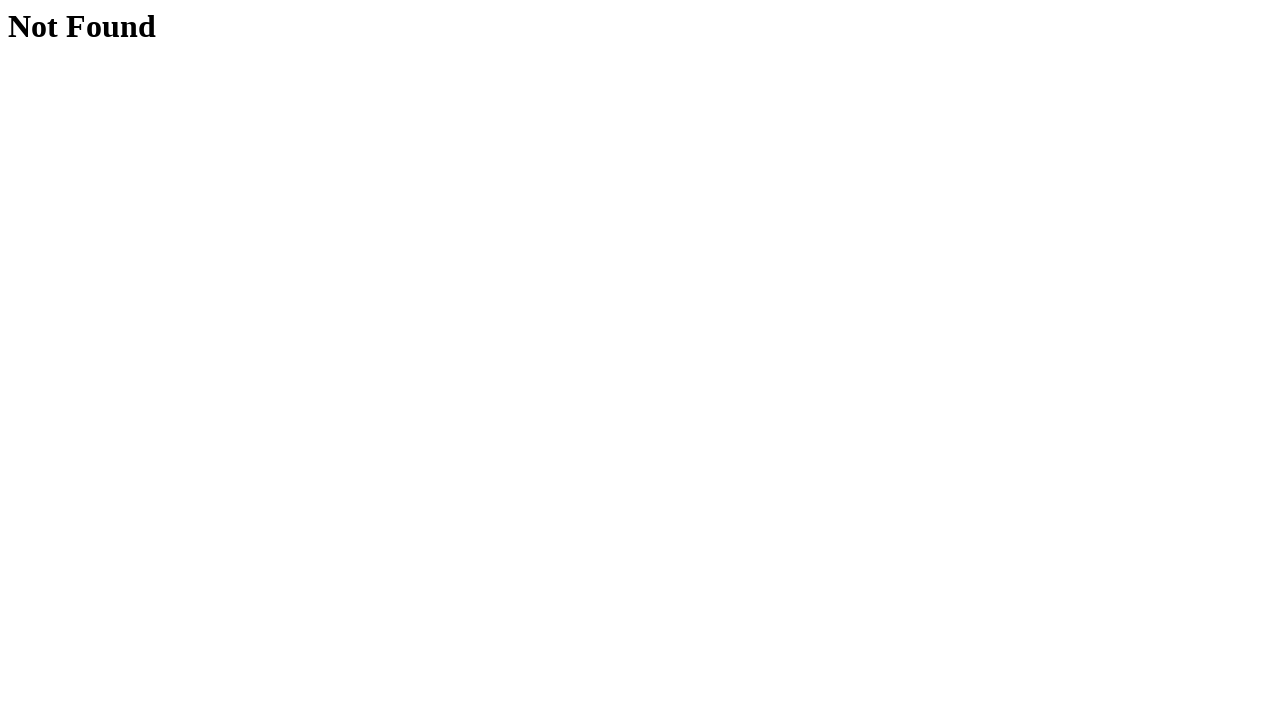